Tests alert handling functionality by clicking a button that triggers an alert and accepting it

Starting URL: https://www.leafground.com/alert.xhtml

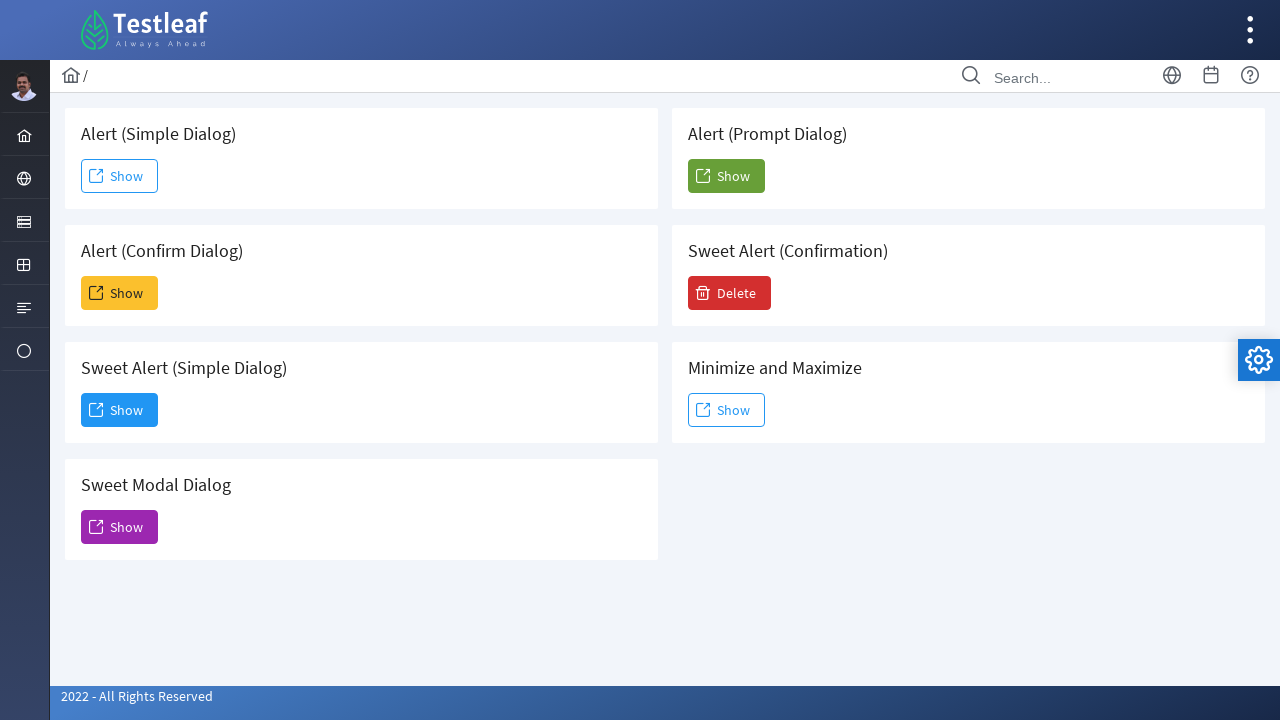

Clicked button to trigger alert dialog at (120, 176) on #j_idt88\:j_idt91
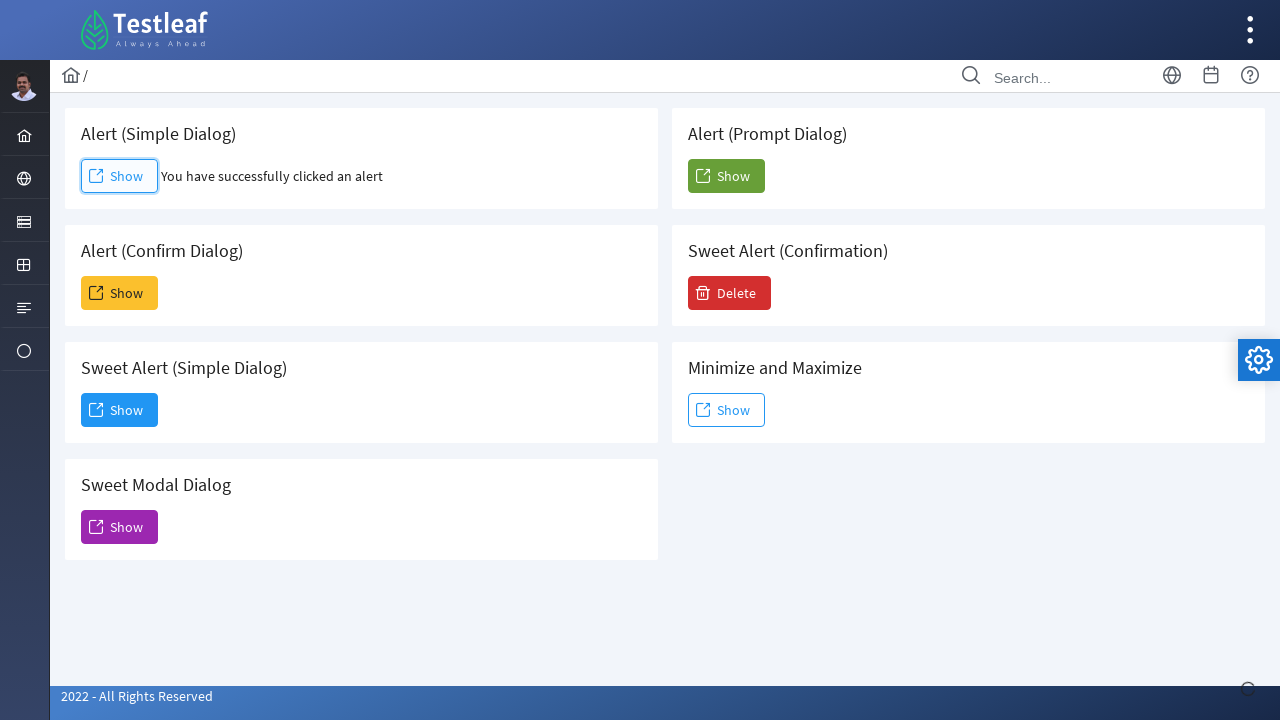

Set up alert handler to accept dialog
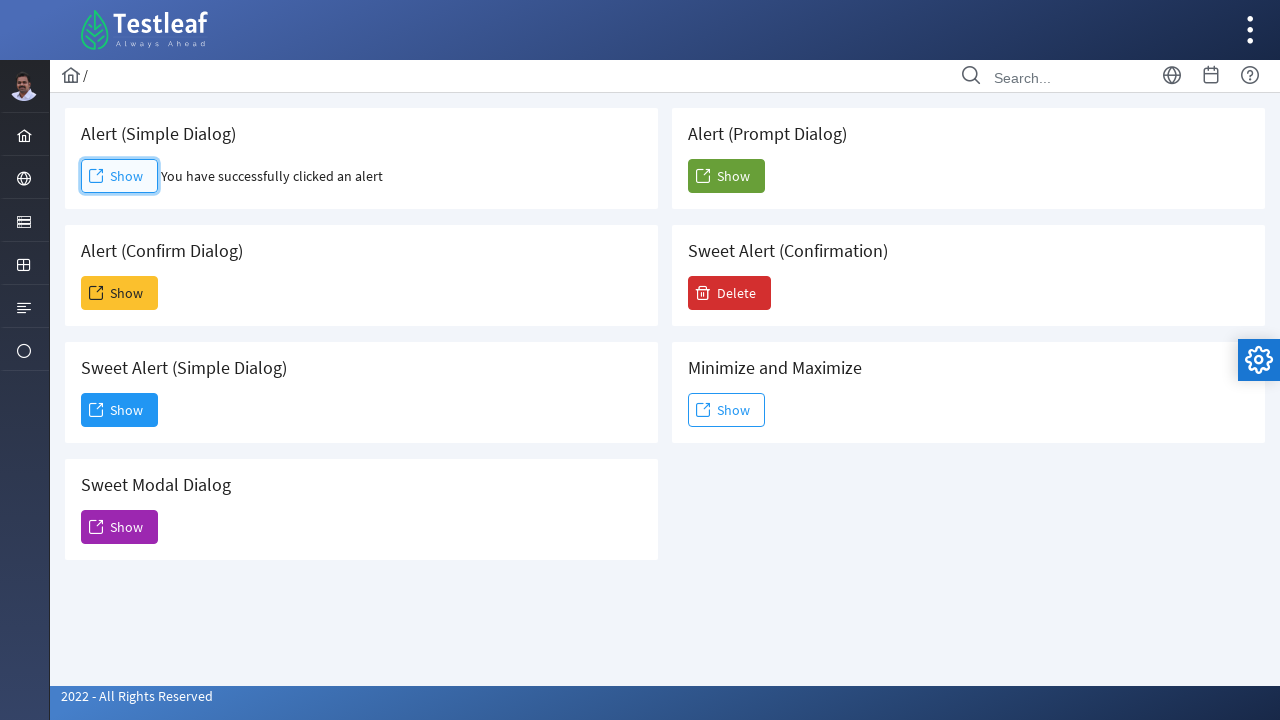

Waited for result message to appear
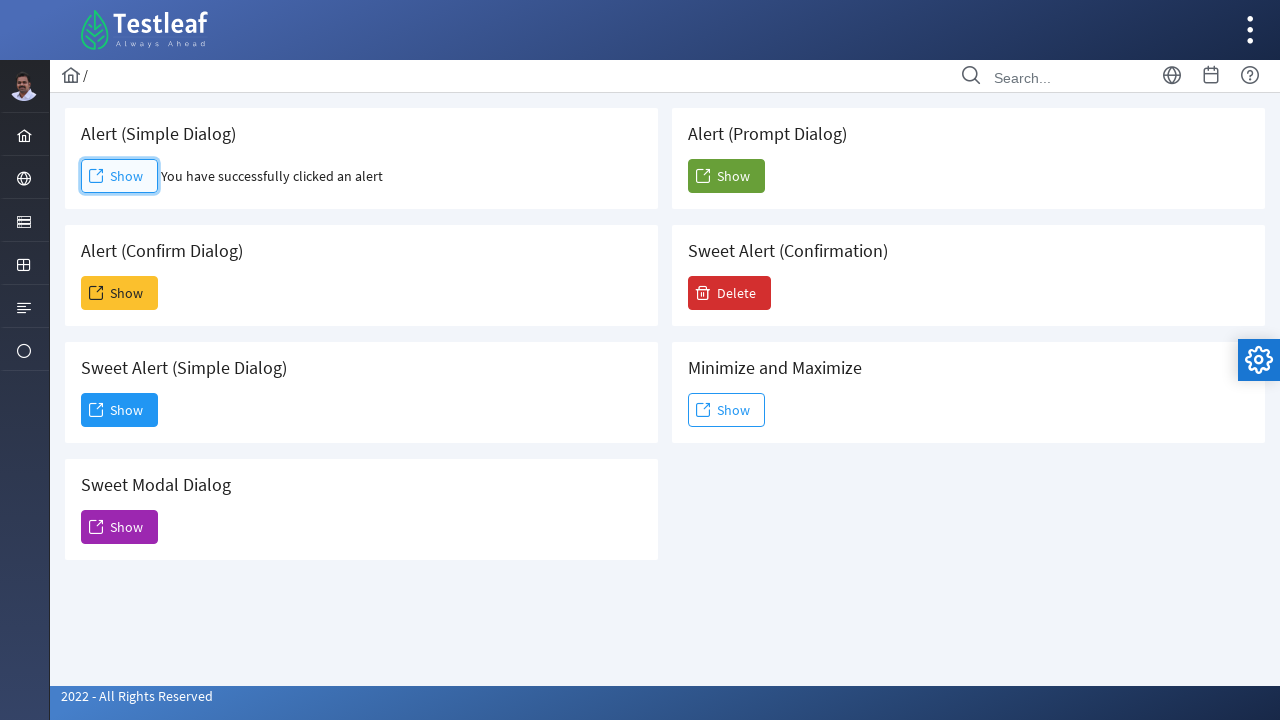

Retrieved result text: 'You have successfully clicked an alert'
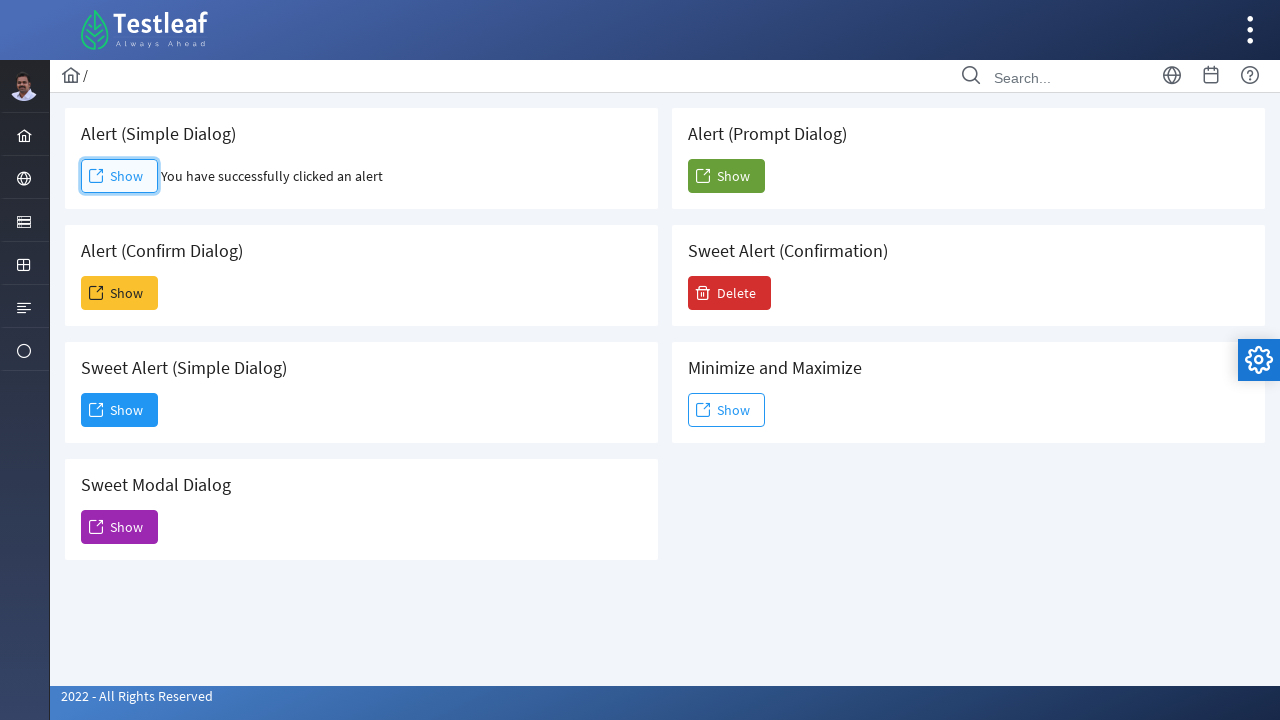

Verified result message matches expected text
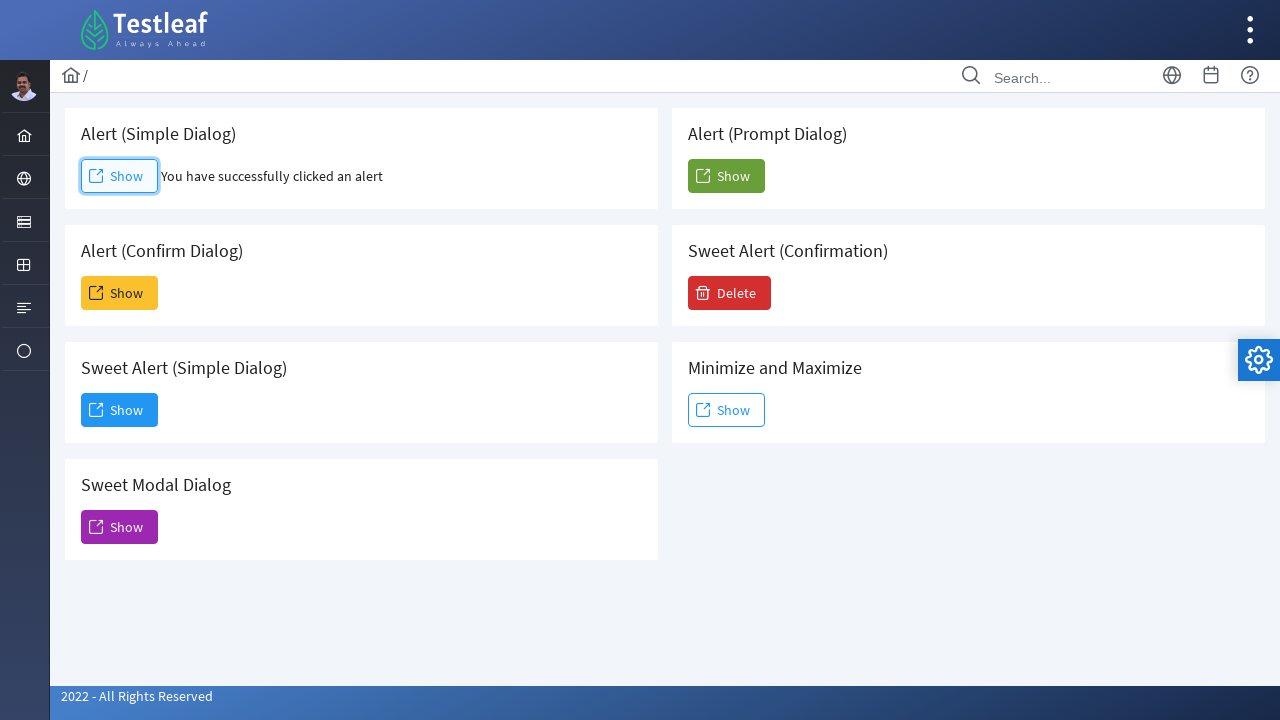

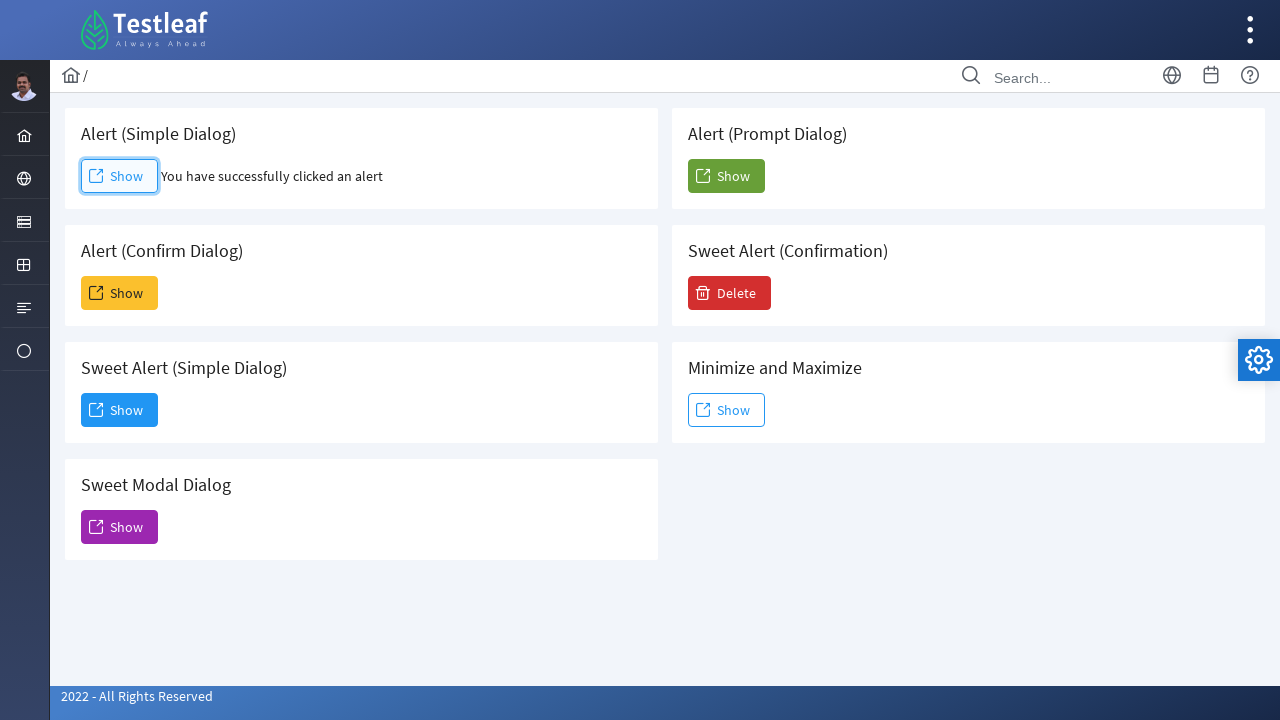